Navigates to a website and maximizes the browser window to verify the page loads correctly

Starting URL: https://testingshastra.com

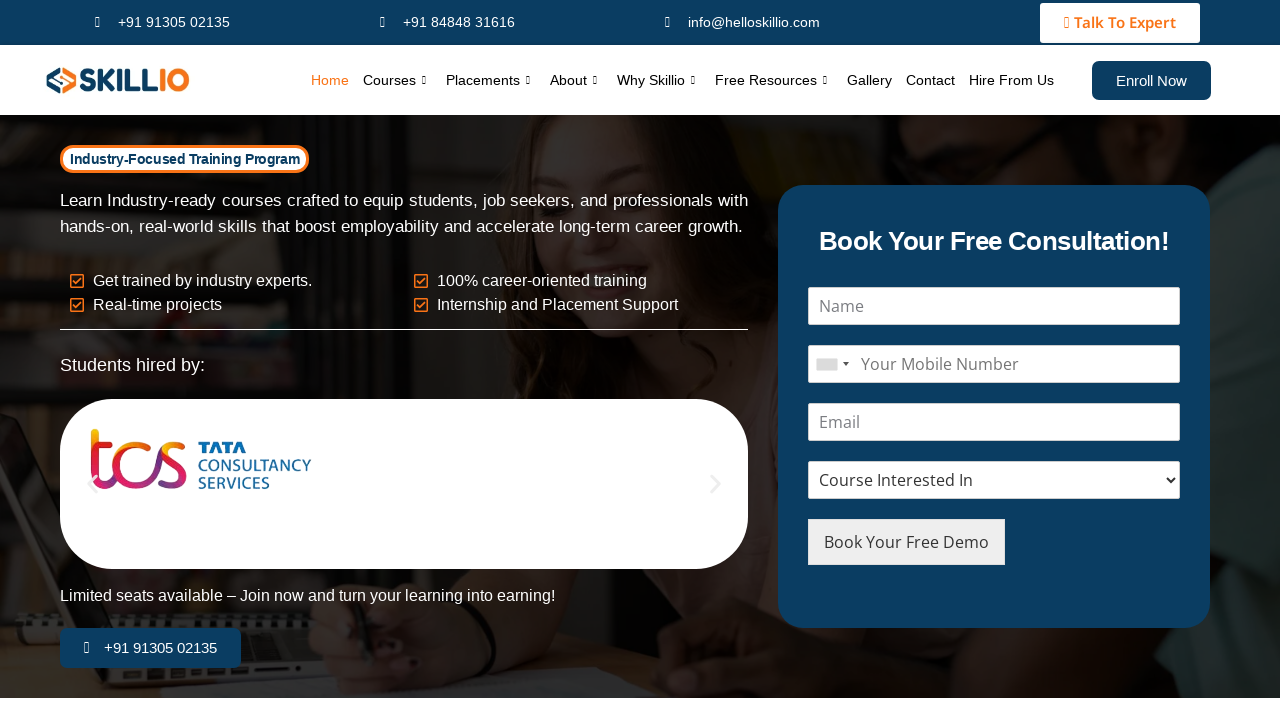

Navigated to https://testingshastra.com
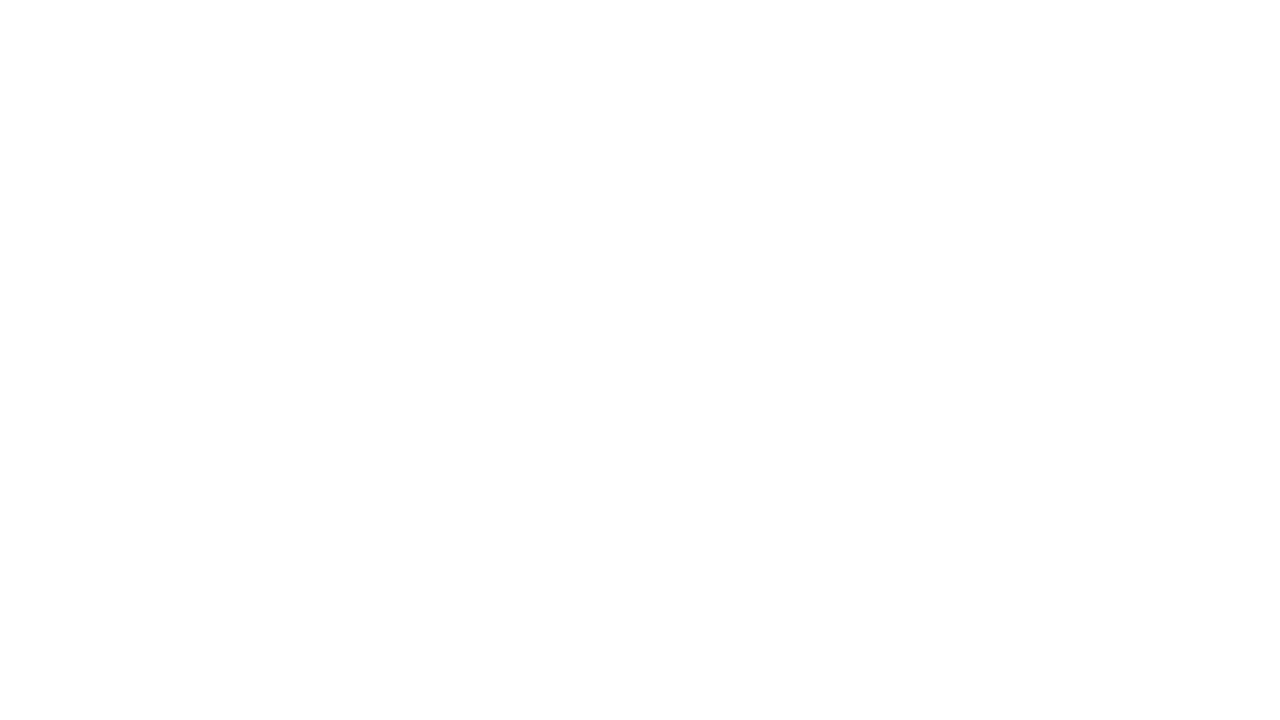

Set viewport size to 1920x1080 to maximize browser window
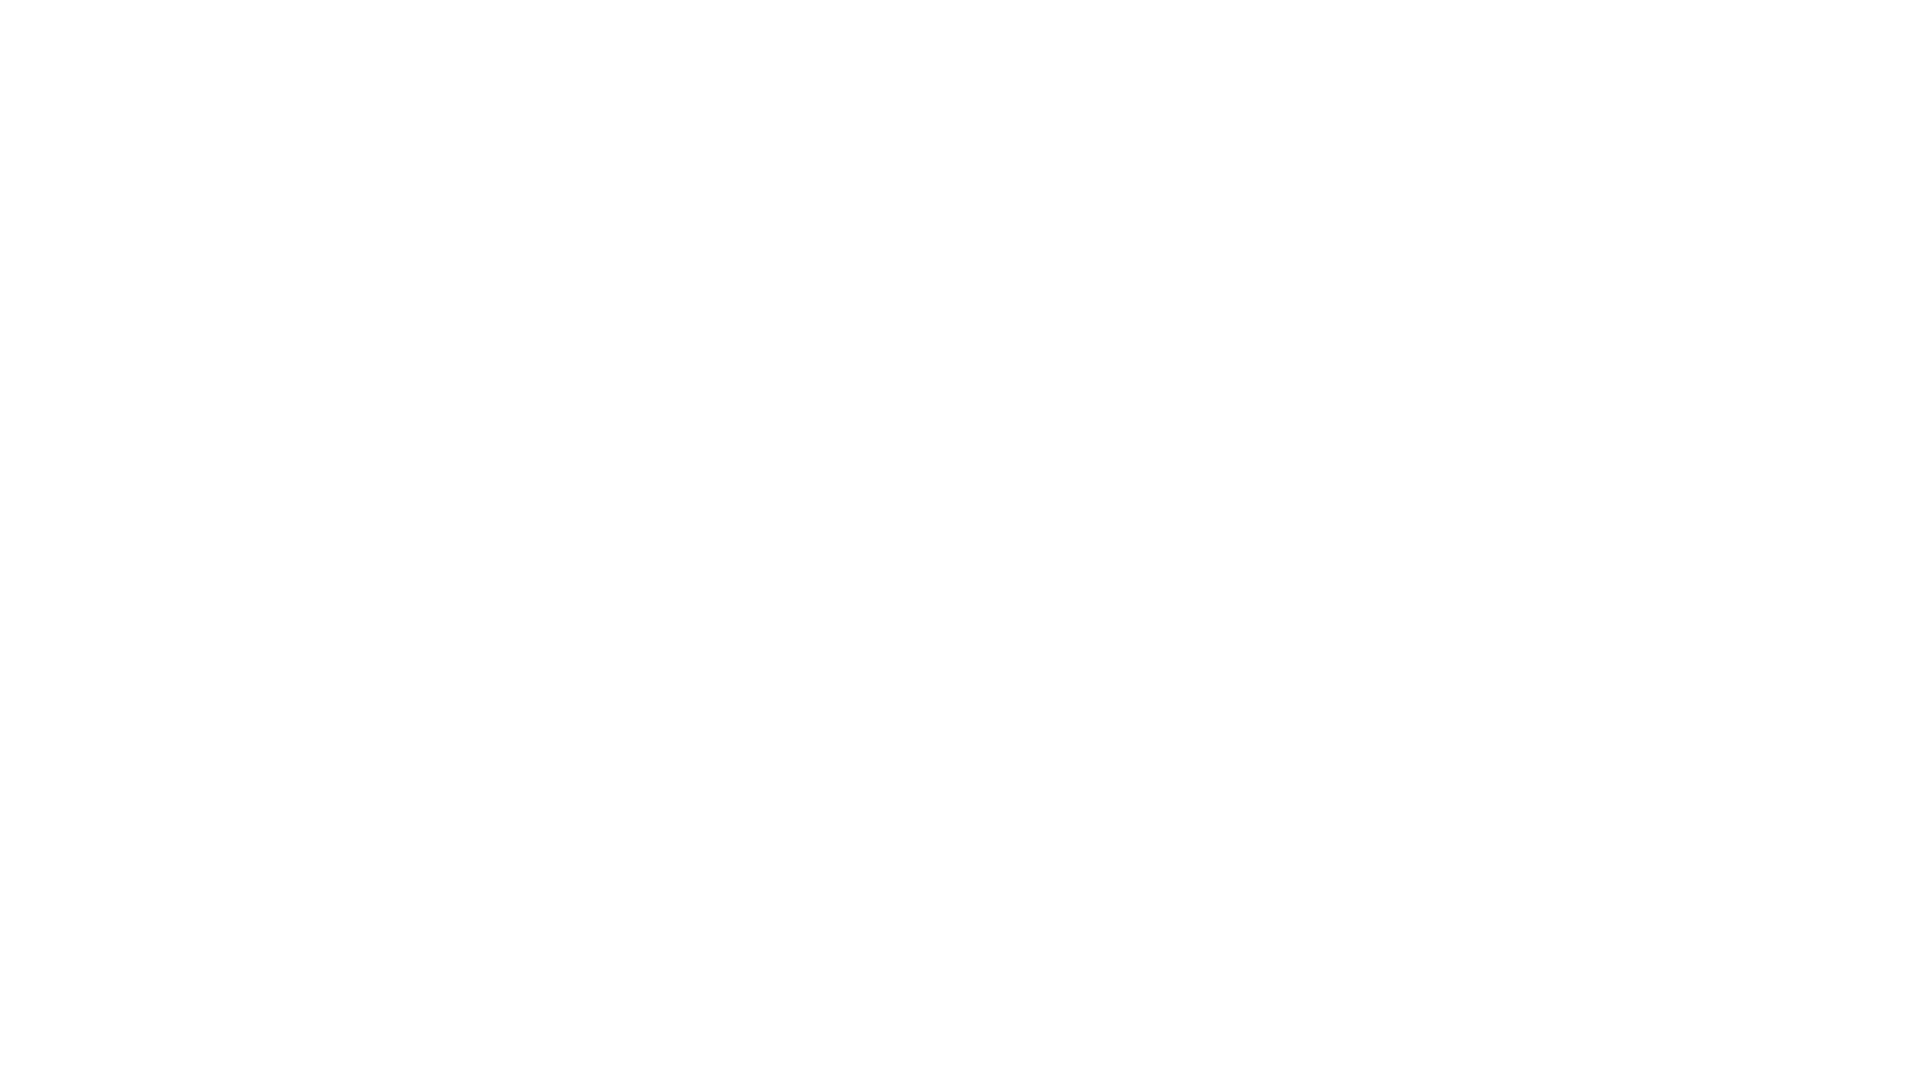

Page fully loaded and network idle state reached
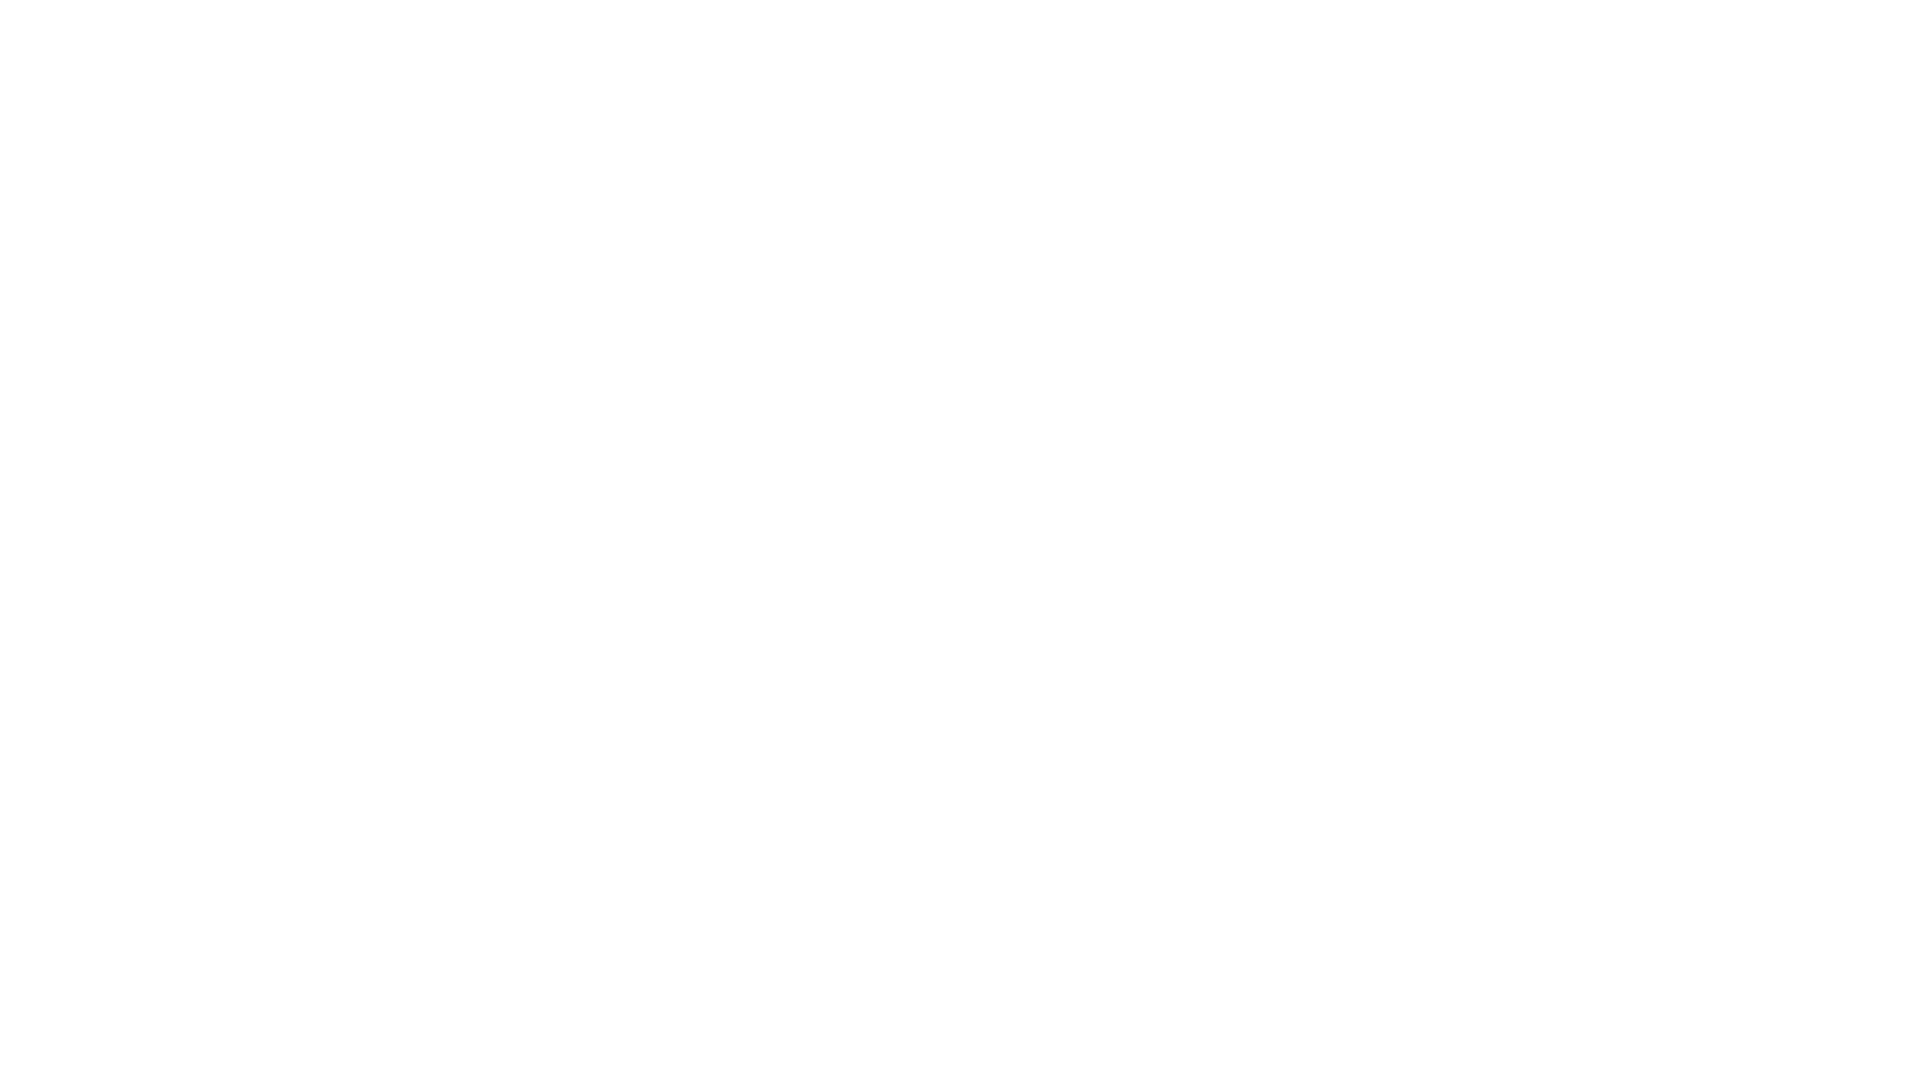

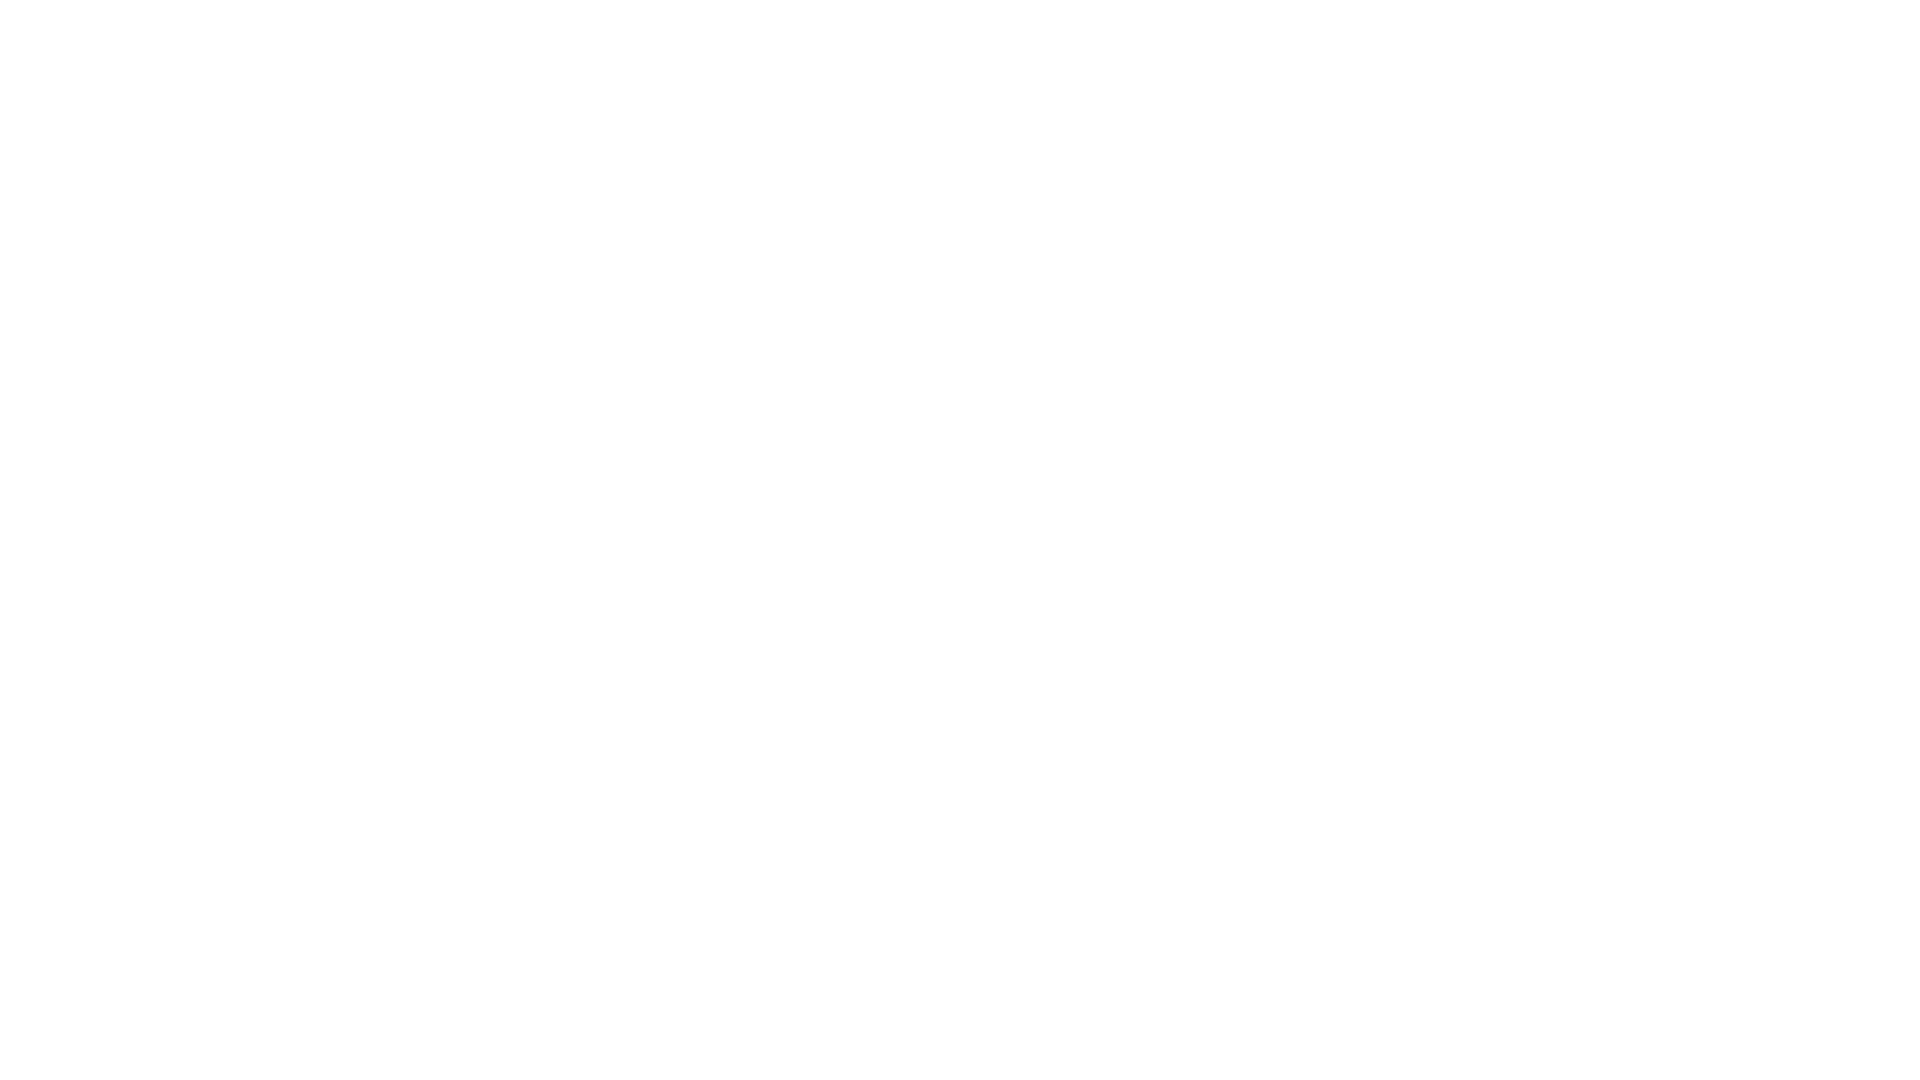